Fills out a practice form with various input types including text fields, radio buttons, checkboxes, dropdowns, and submits the form

Starting URL: https://www.techlistic.com/p/selenium-practice-form.html

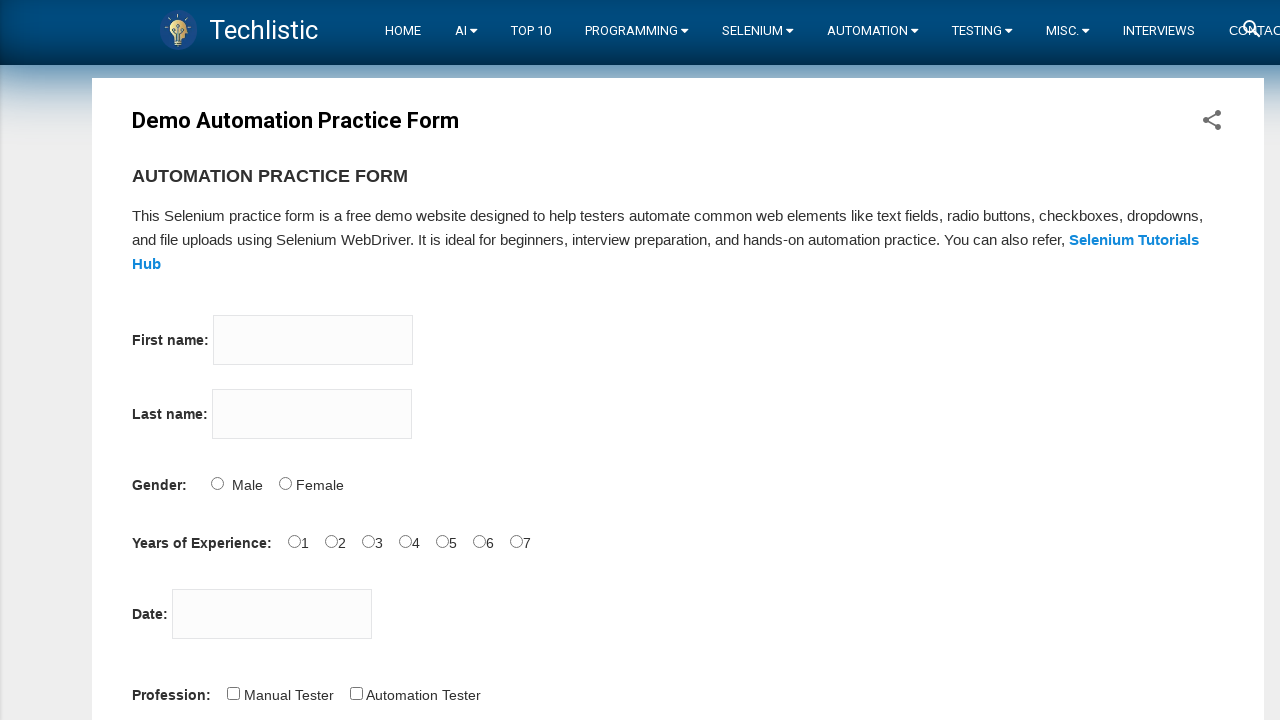

Filled first name field with 'Testfirstname' on input[name='firstname']
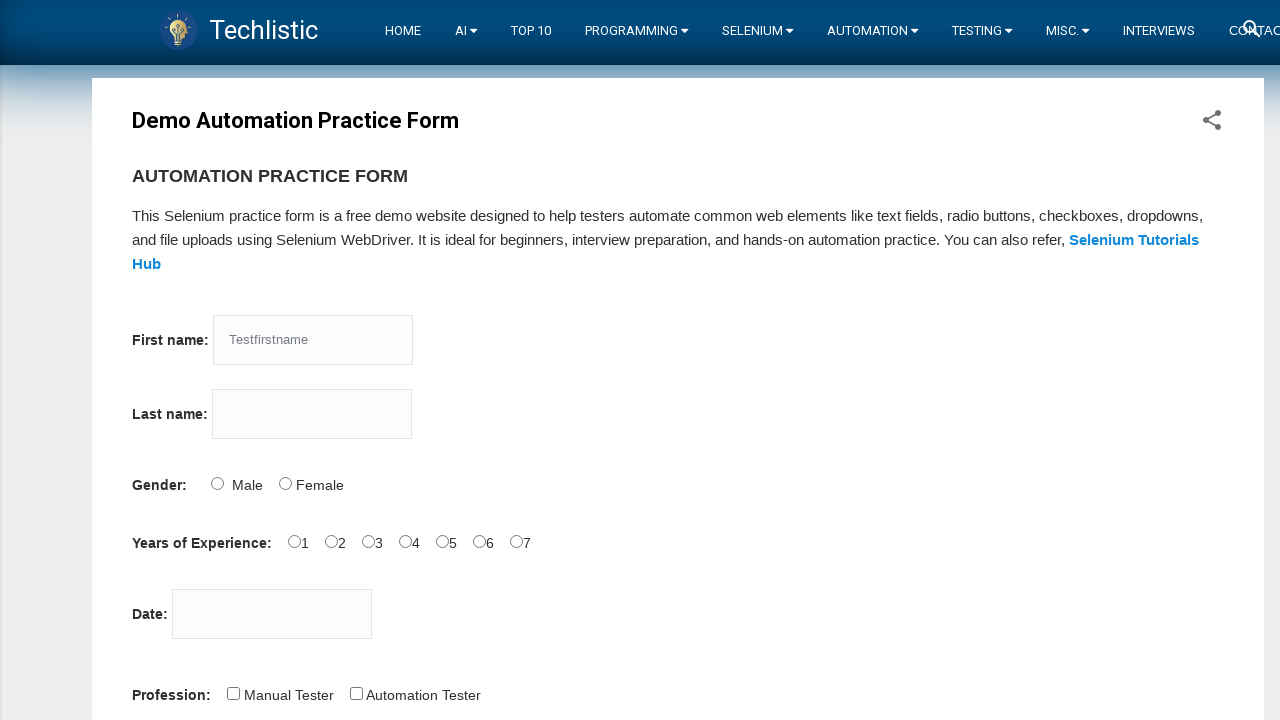

Filled last name field with 'testlastName' on input[name='lastname']
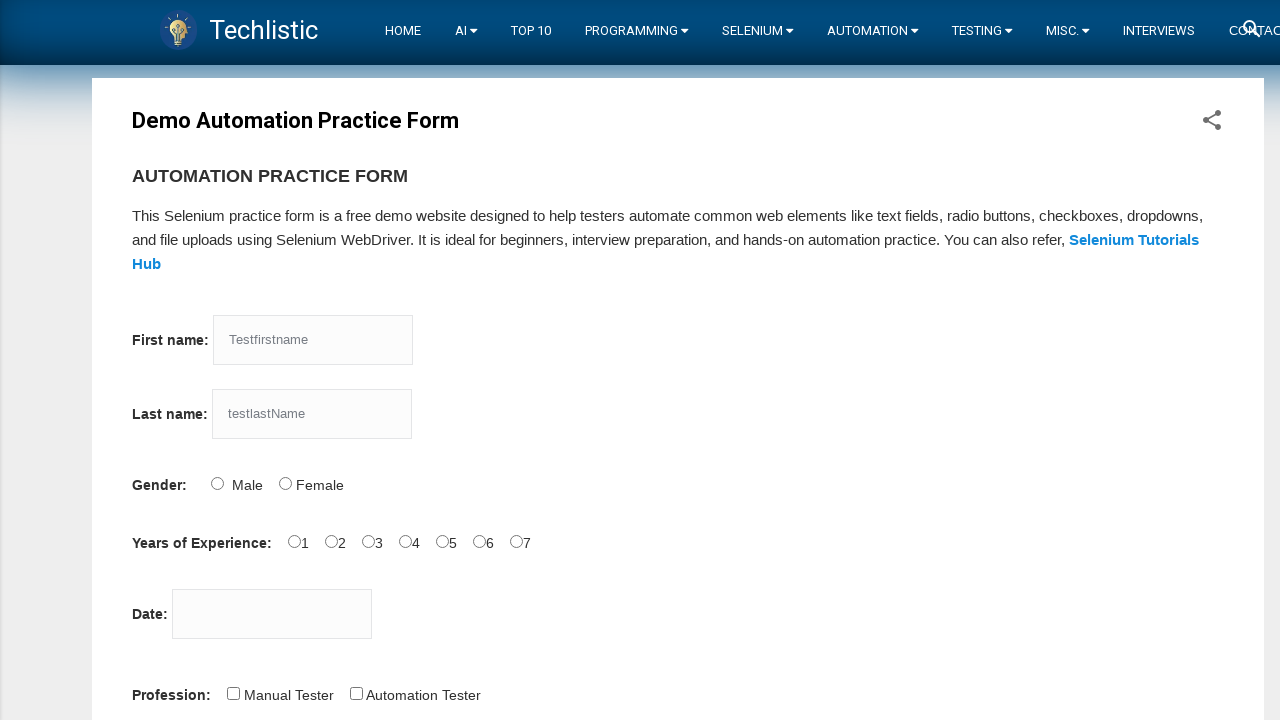

Selected gender radio button at (217, 483) on #sex-0
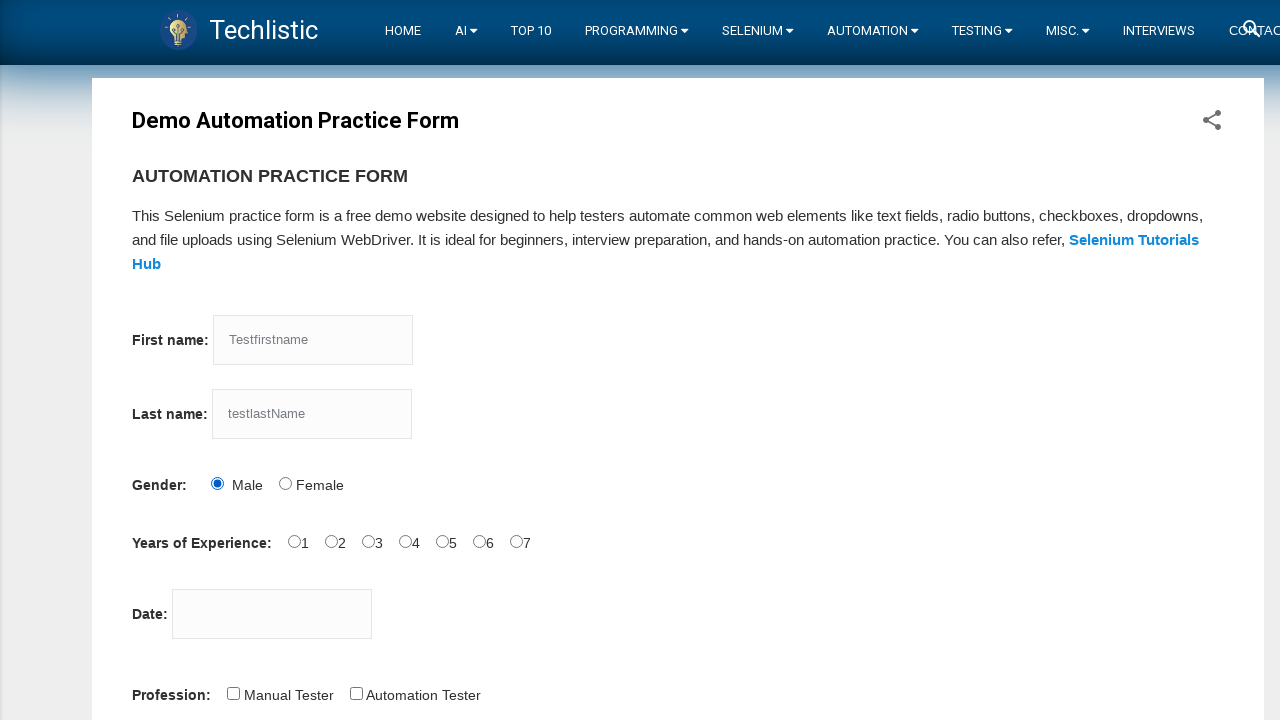

Selected experience radio button at (294, 541) on #exp-0
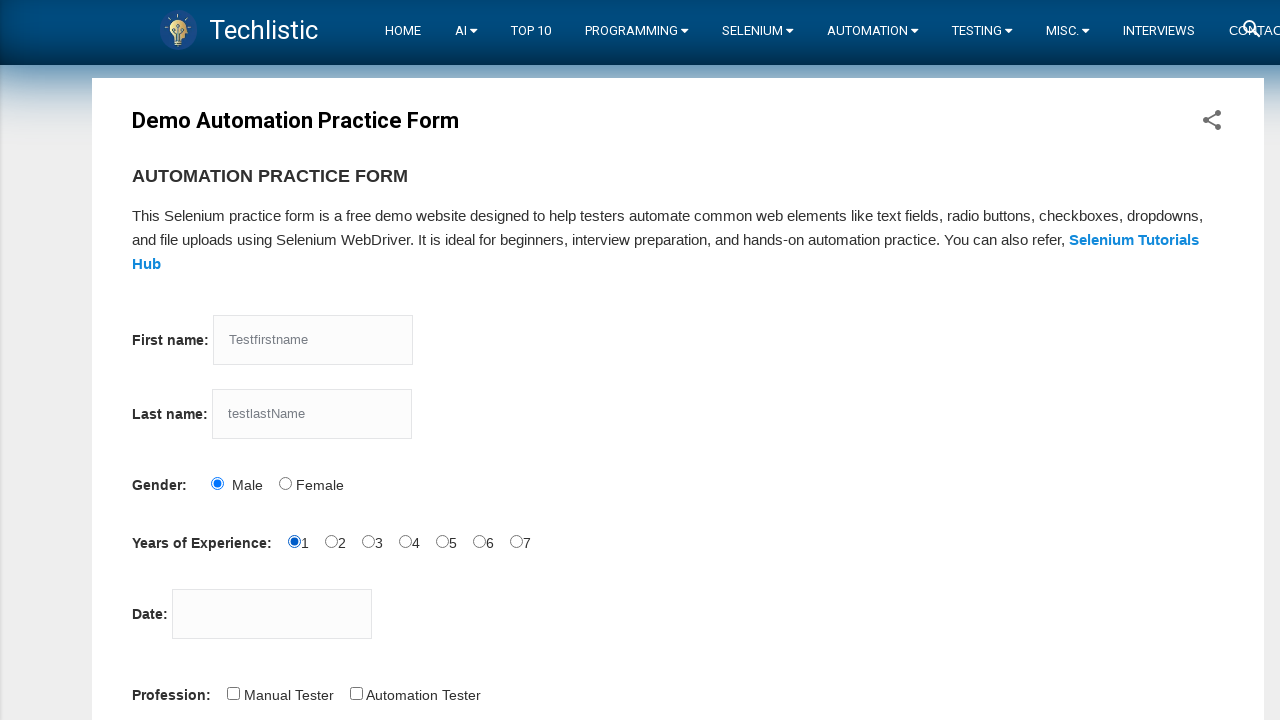

Filled date field with '21/2/2021' on #datepicker
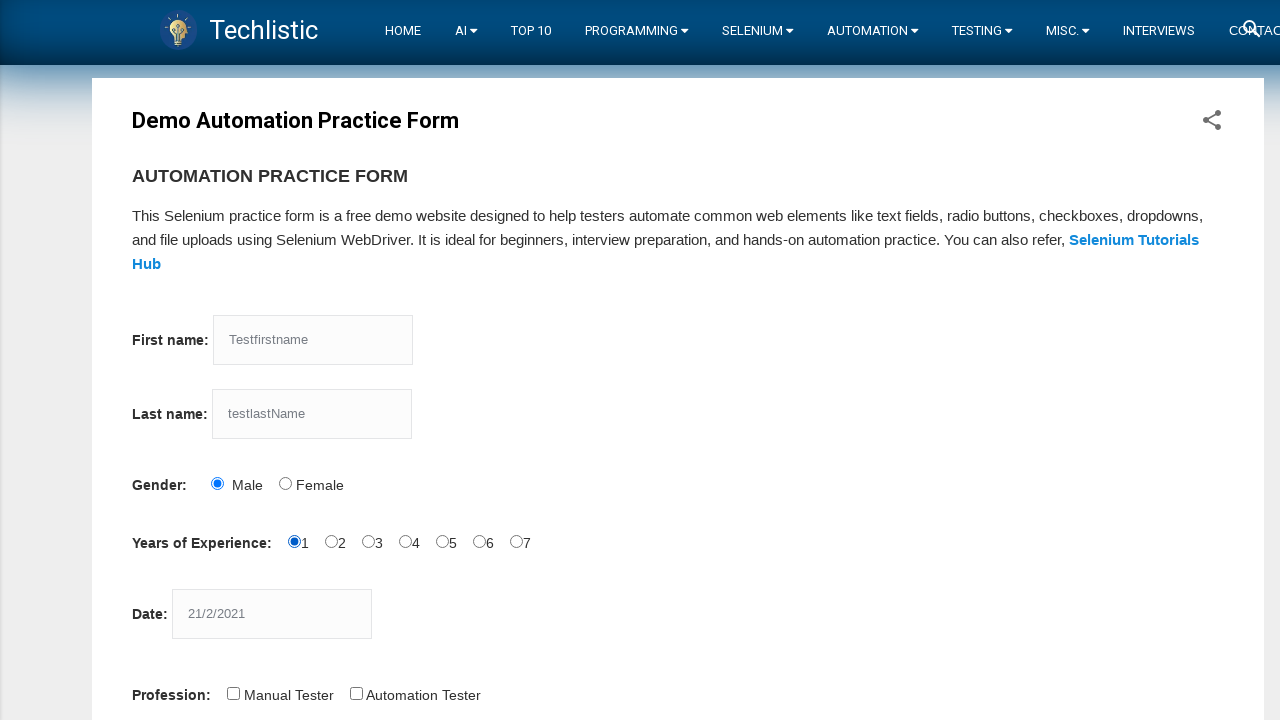

Checked Manual Tester checkbox at (233, 693) on input[value='Manual Tester']
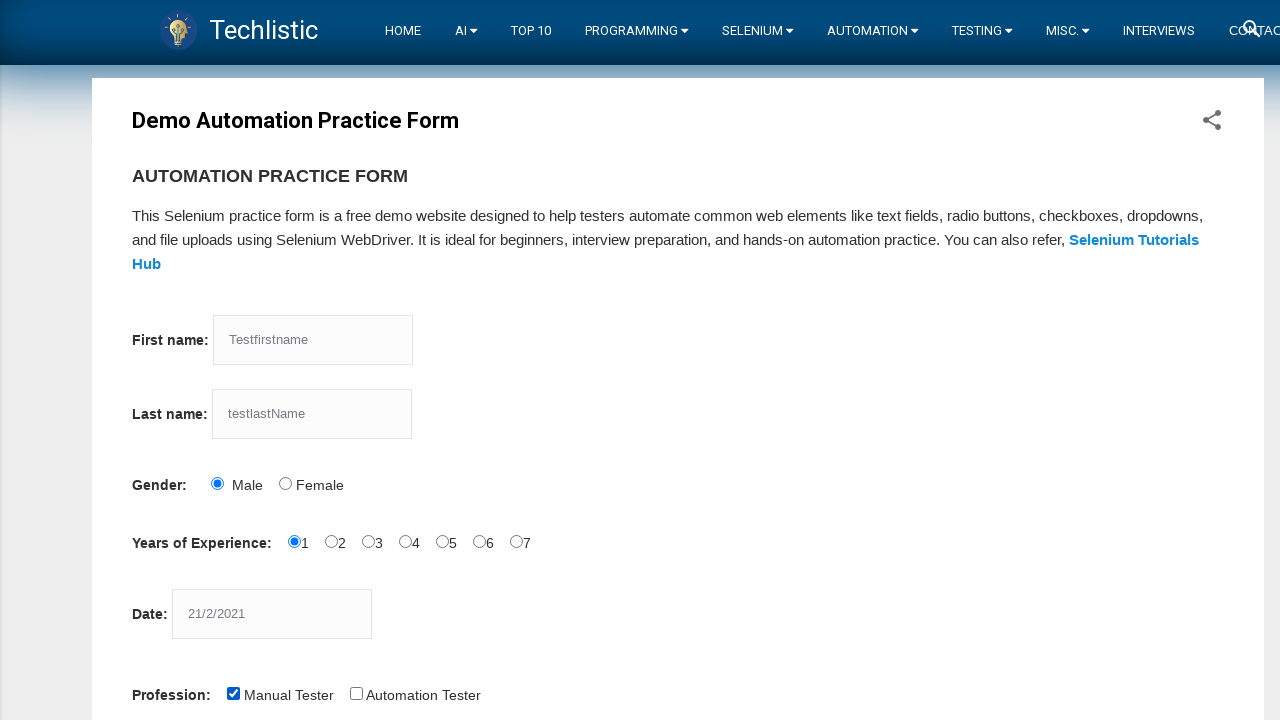

Checked Automation Tester checkbox at (356, 693) on input[value='Automation Tester']
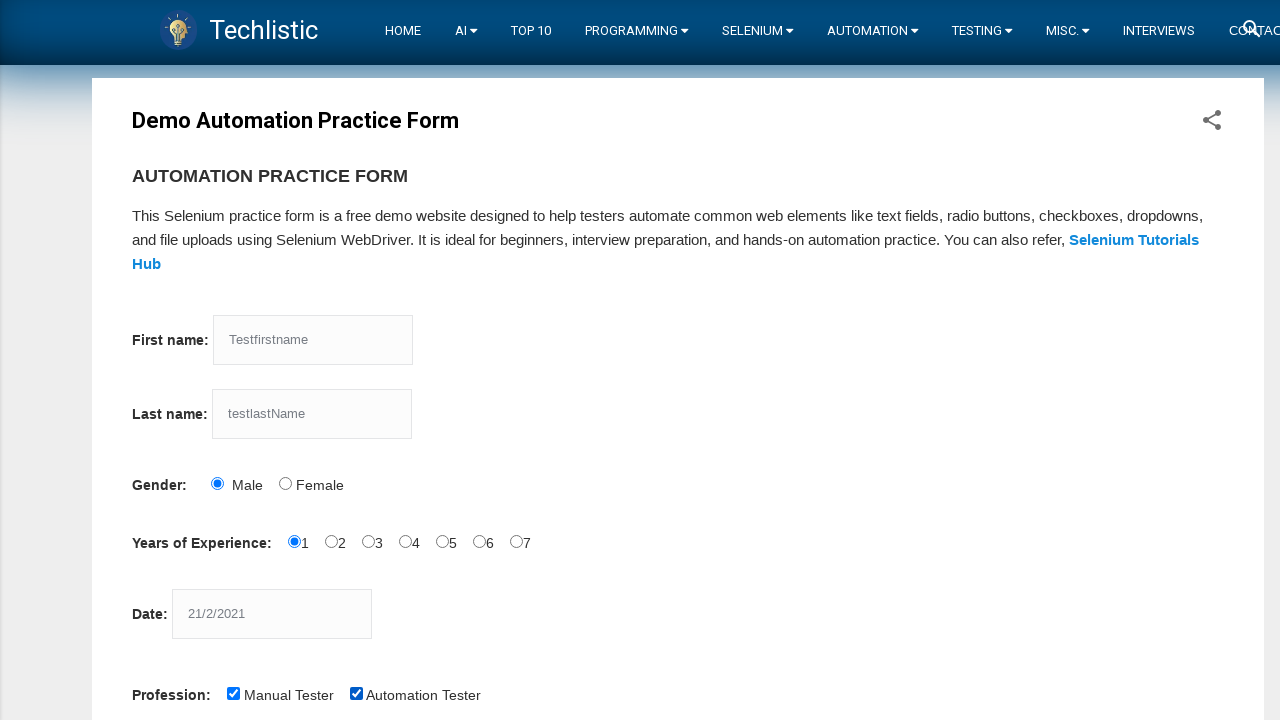

Checked Selenium Webdriver tool at (446, 360) on #tool-2
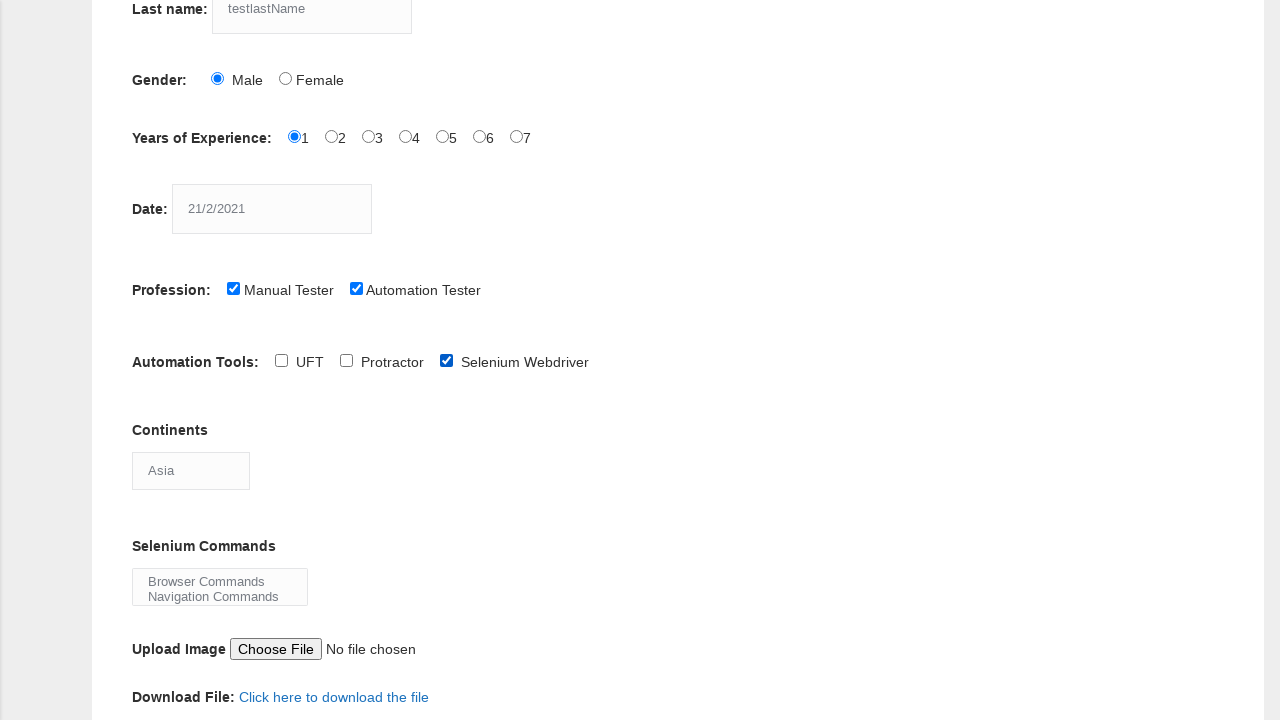

Selected 'Asia' from continents dropdown on #continents
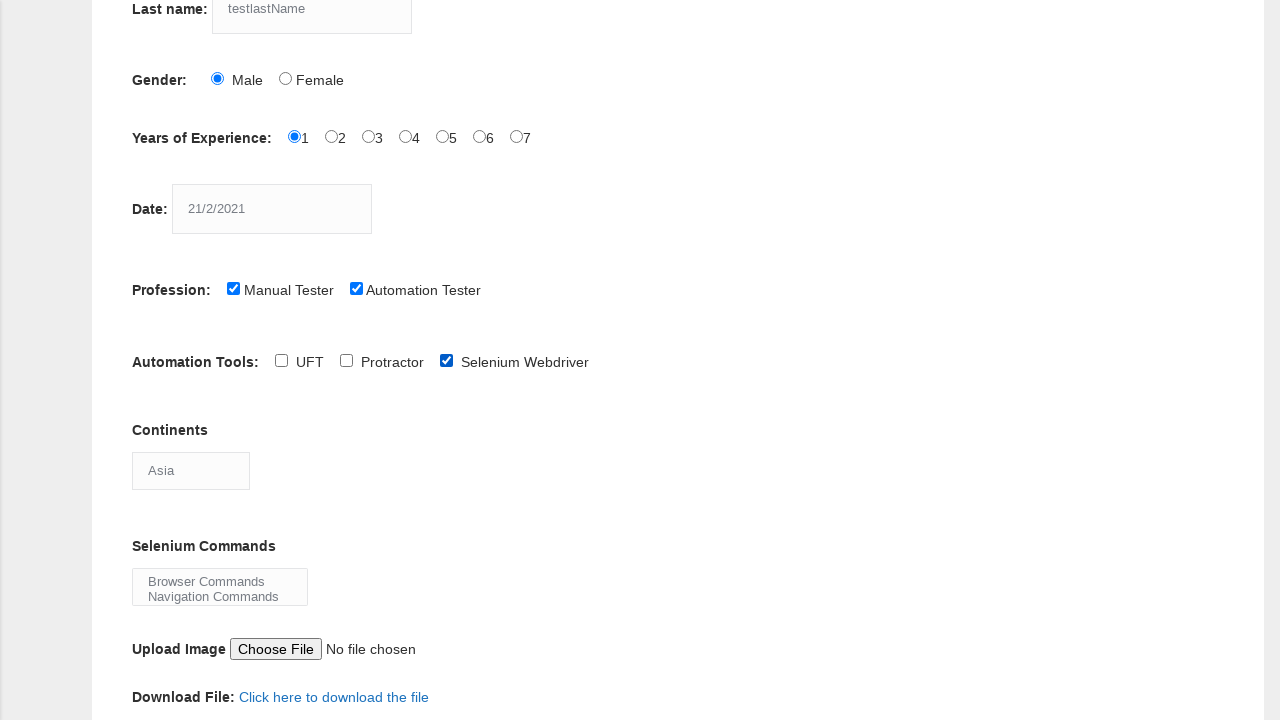

Selected 'WebElement Commands' from selenium commands dropdown on #selenium_commands
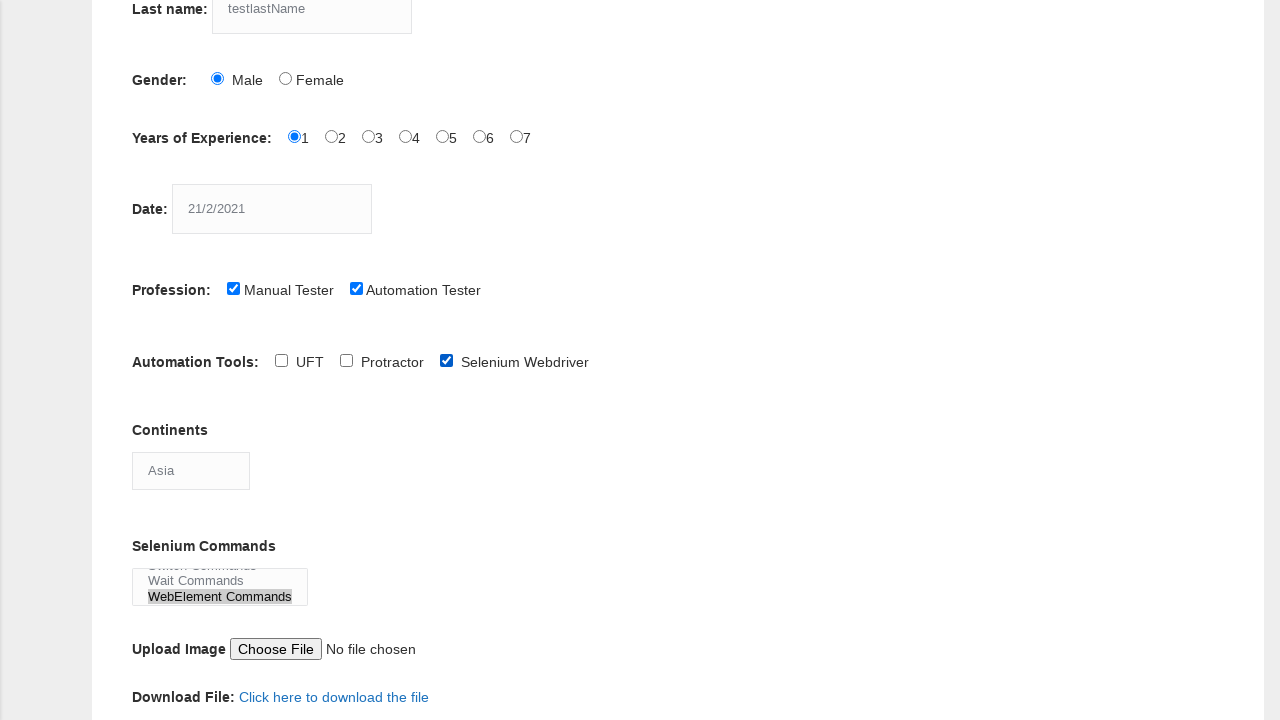

Clicked submit button to submit the practice form at (157, 360) on #submit
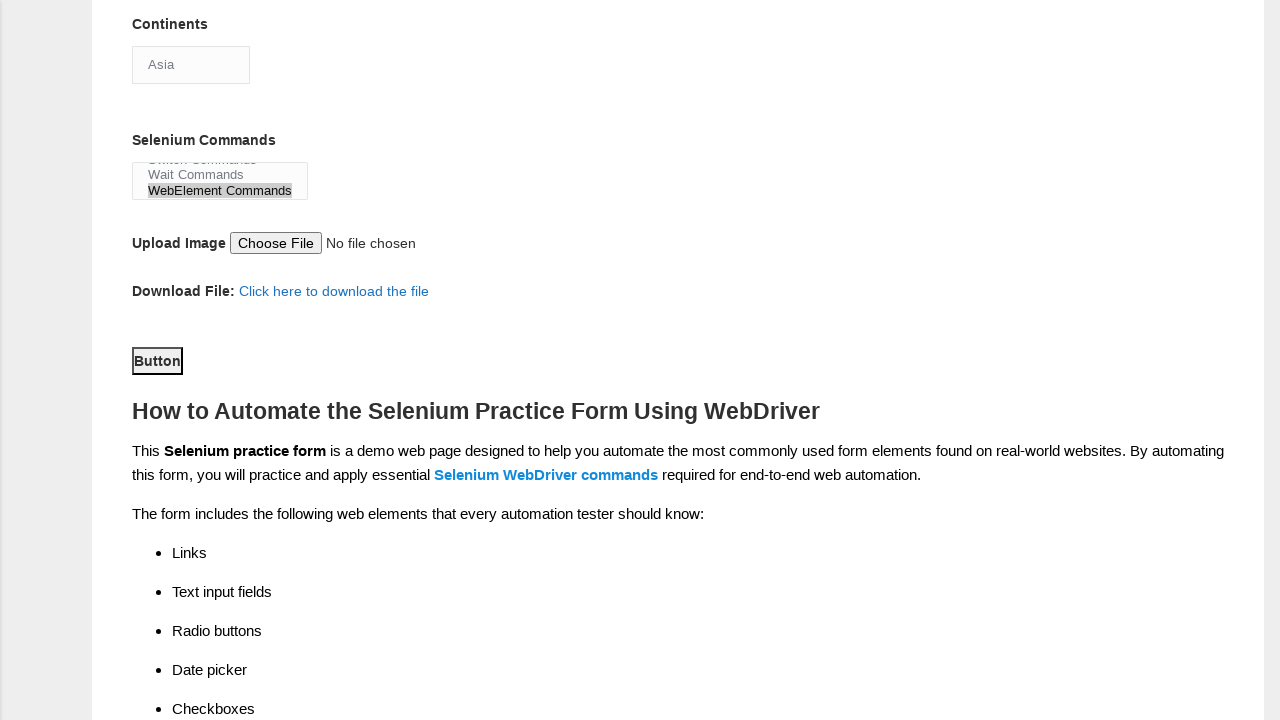

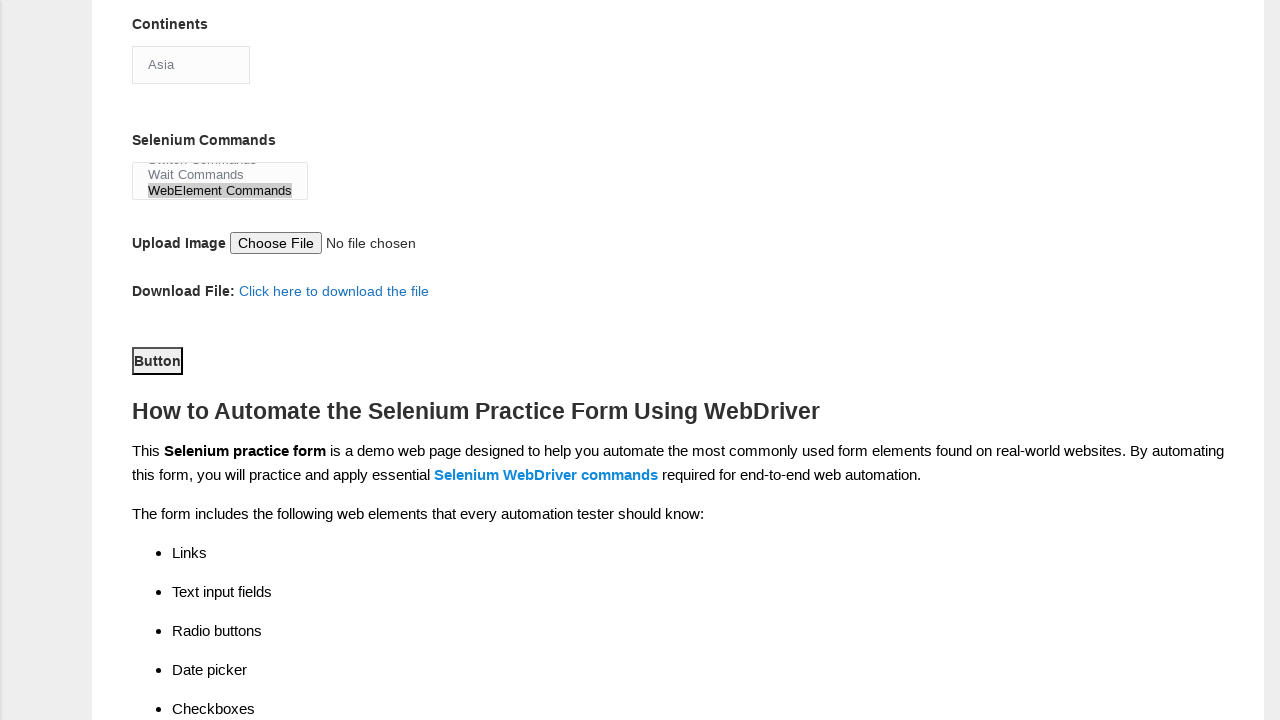